Tests JavaScript alert functionality by clicking the alert button and accepting the alert dialog

Starting URL: http://practice.cydeo.com/javascript_alerts

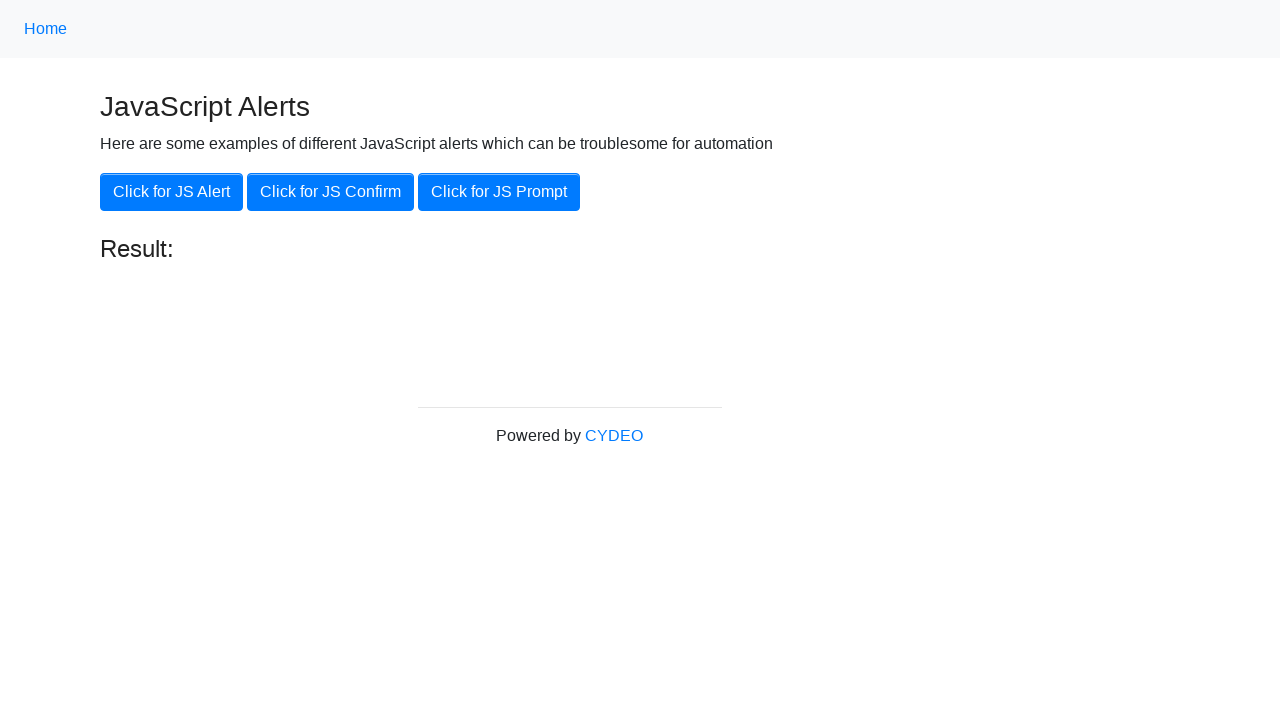

Clicked the JavaScript alert button at (172, 192) on xpath=//button[@onclick='jsAlert()']
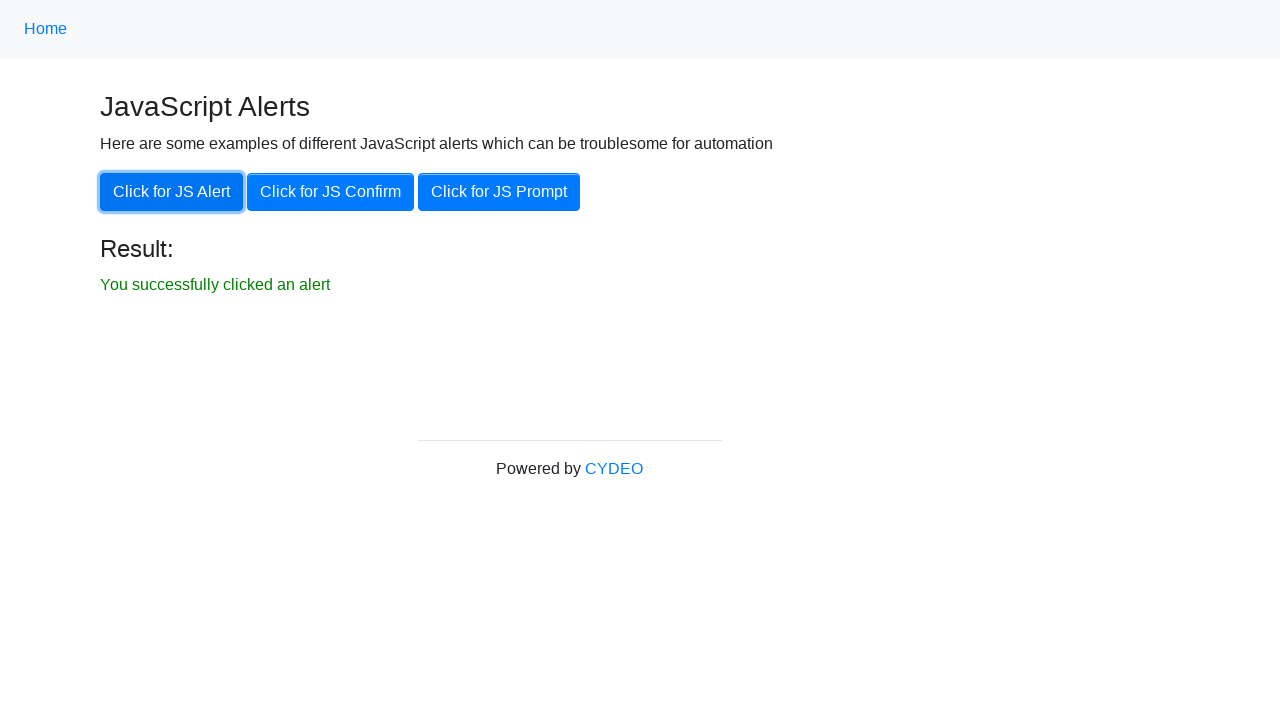

Set up dialog handler to accept alert
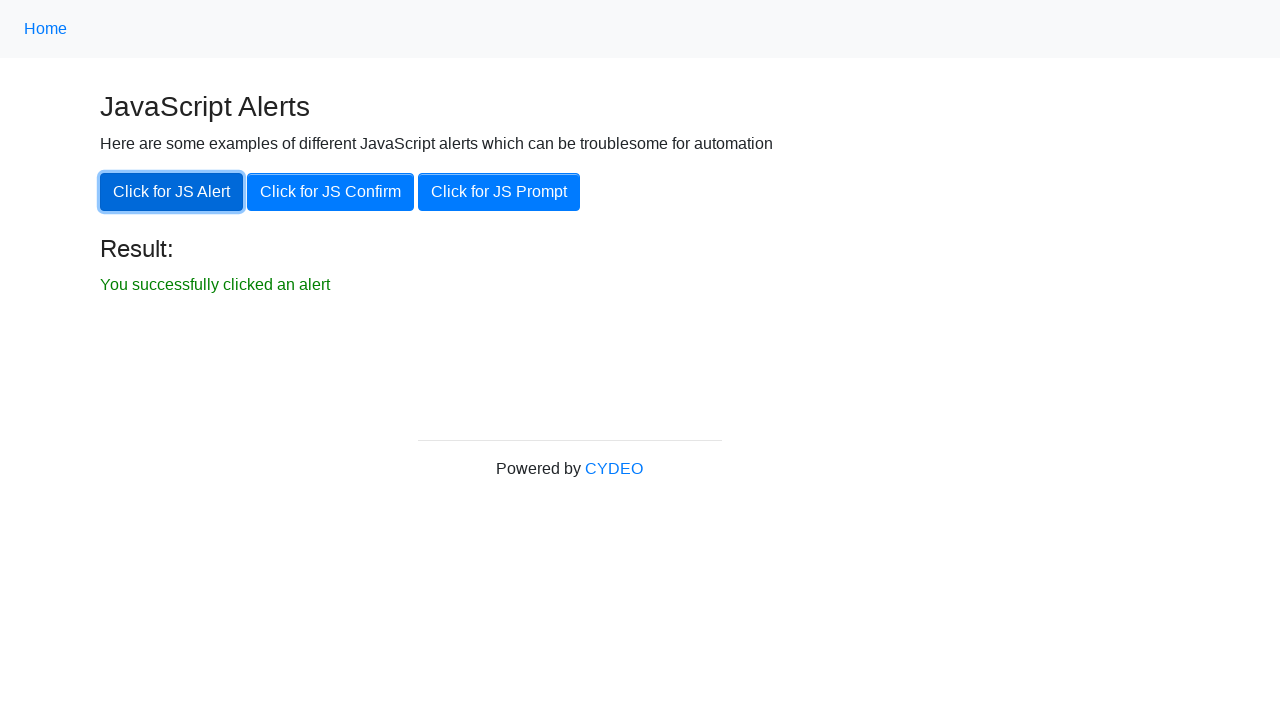

Alert was accepted and result element appeared
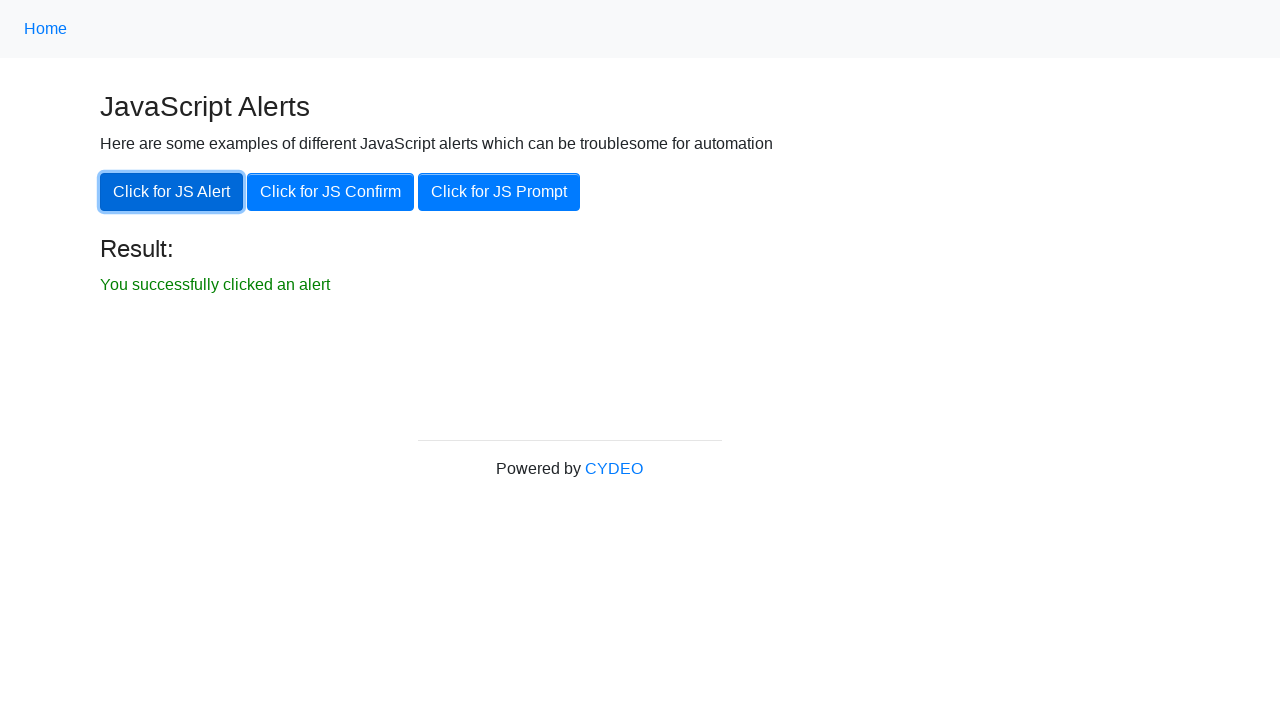

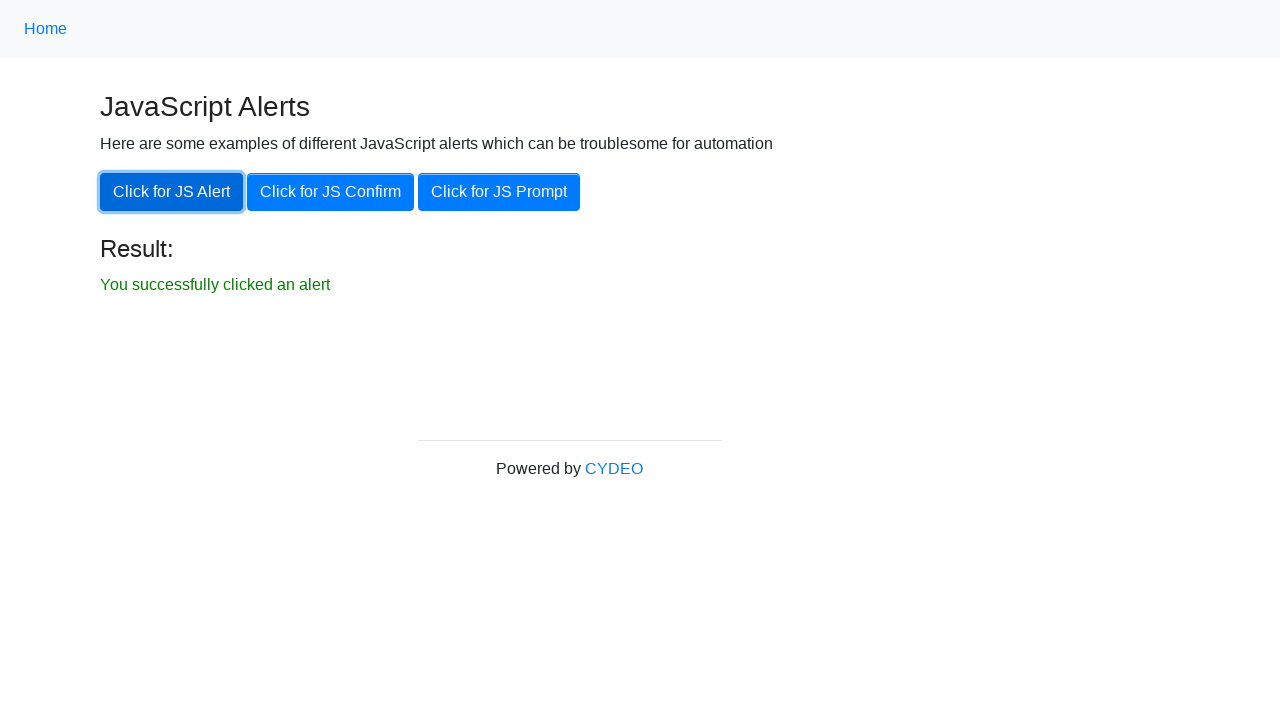